Tests keyboard input functionality by clicking on a name field, entering text, and clicking a button on the Formy keypress test page

Starting URL: https://formy-project.herokuapp.com/keypress

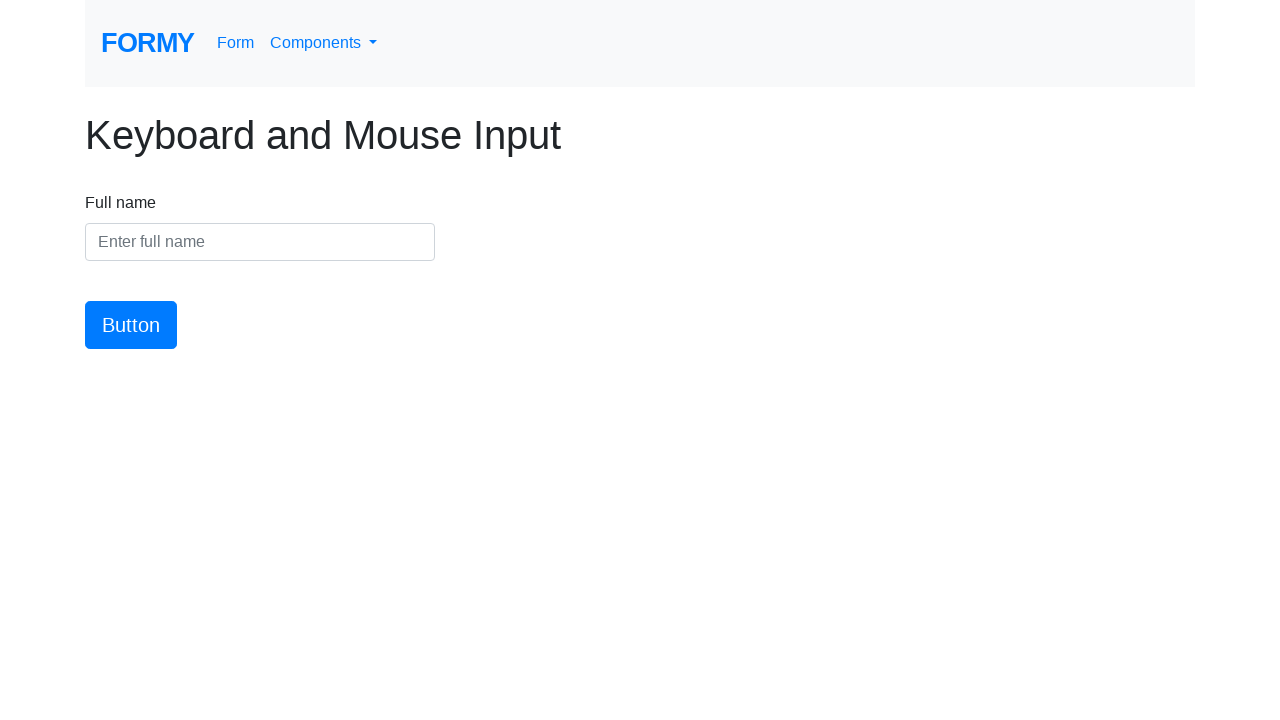

Clicked on the name input field at (260, 242) on #name
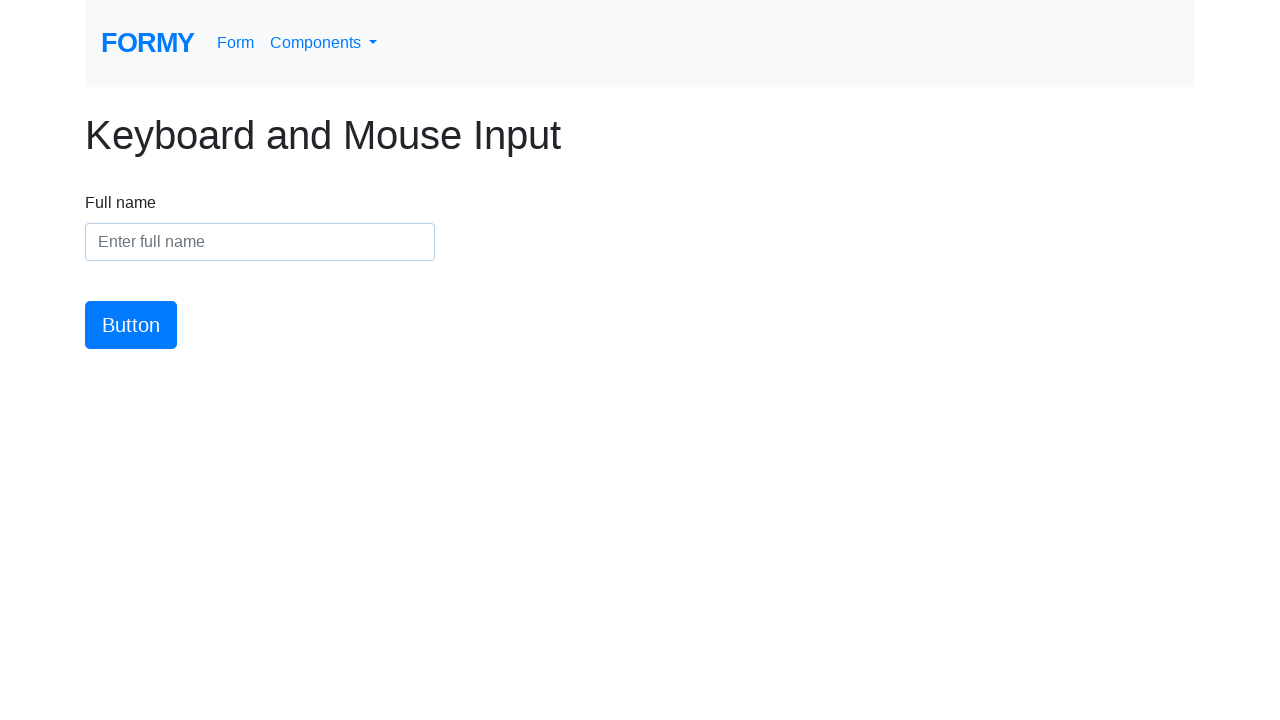

Entered 'Marcus Thompson' into the name field on #name
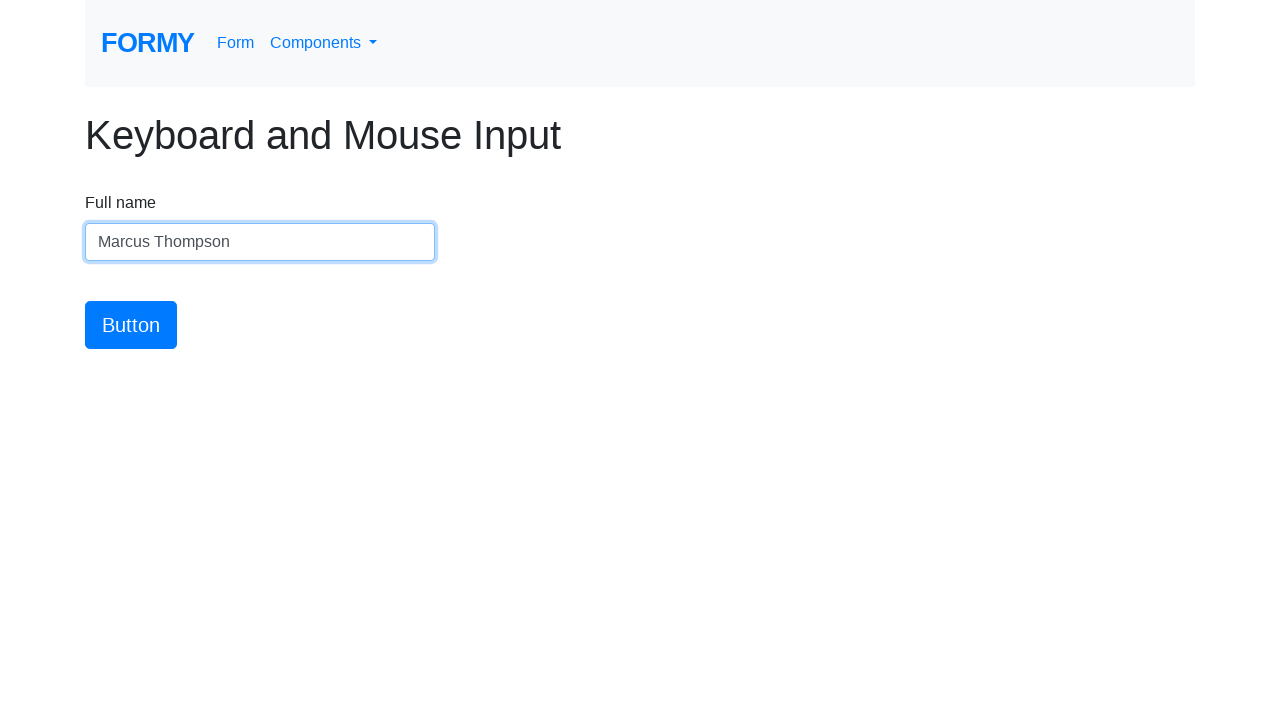

Clicked the submit button at (131, 325) on #button
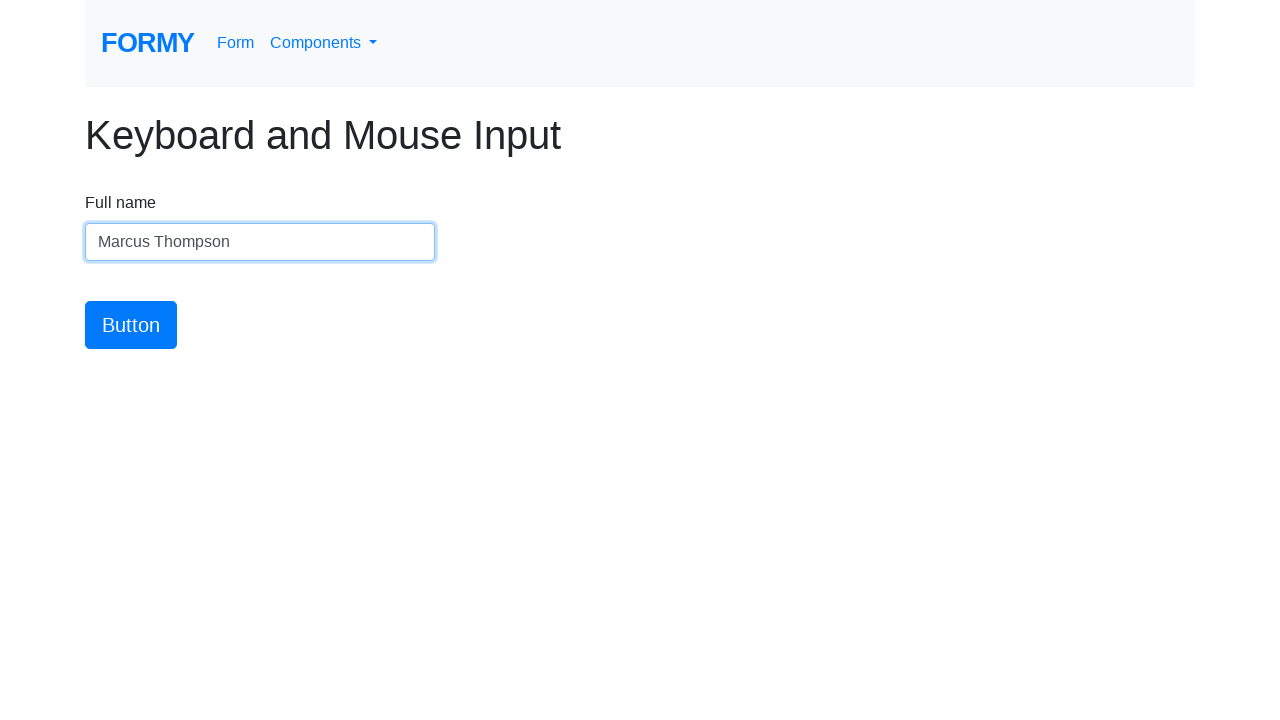

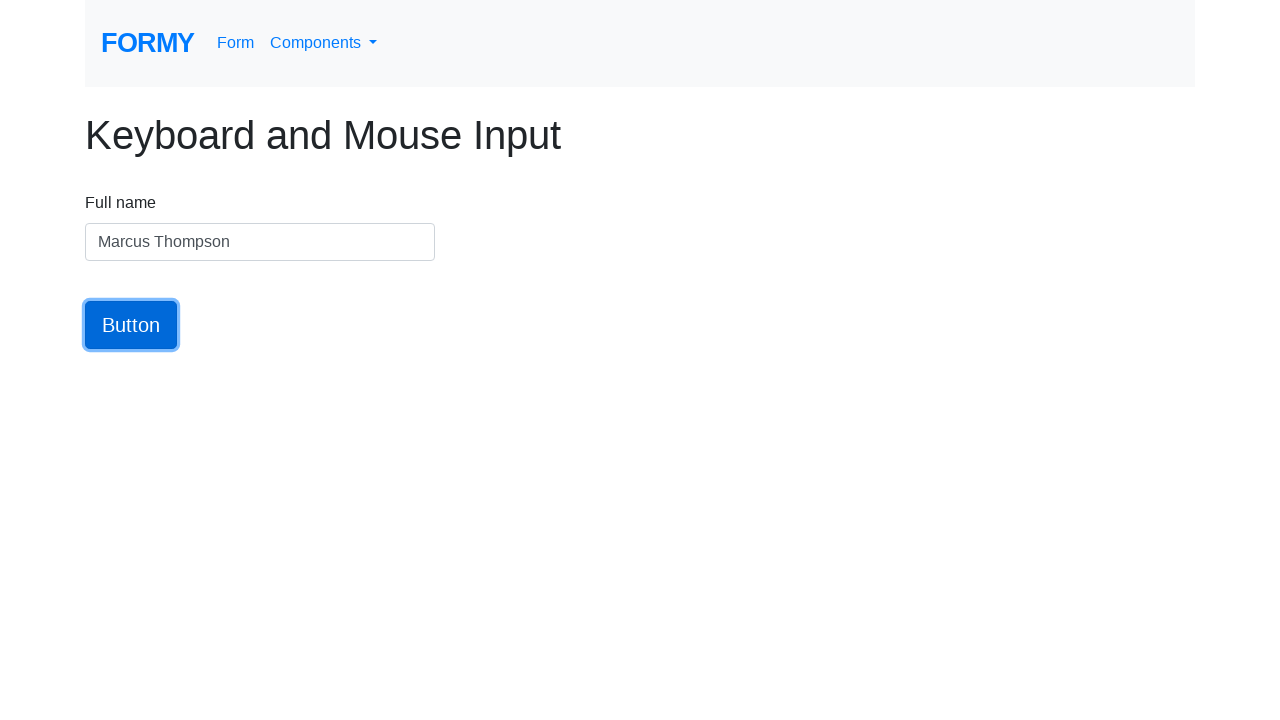